Navigates to a Flutter and Dart training page, maximizes the browser window, and verifies the page loads by checking the title.

Starting URL: http://www.greenstechnologys.com/flutter-and-dart-training-in-chennai.html

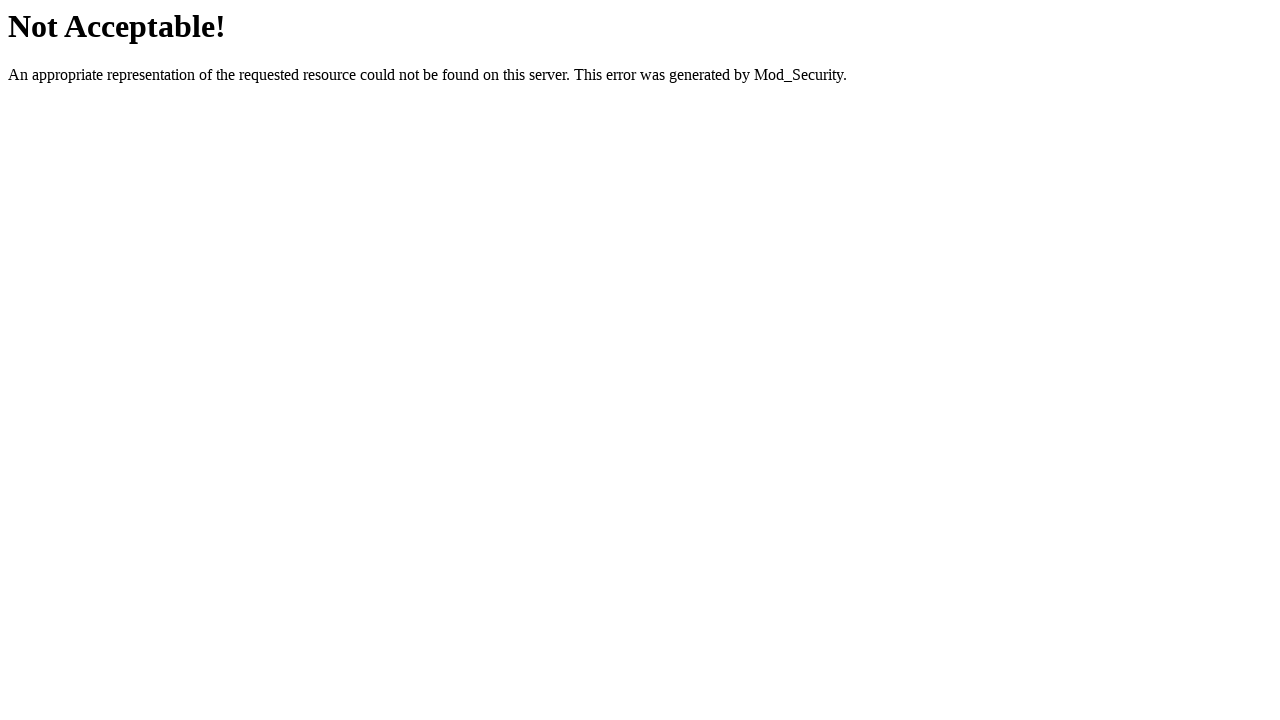

Set browser viewport to 1920x1080
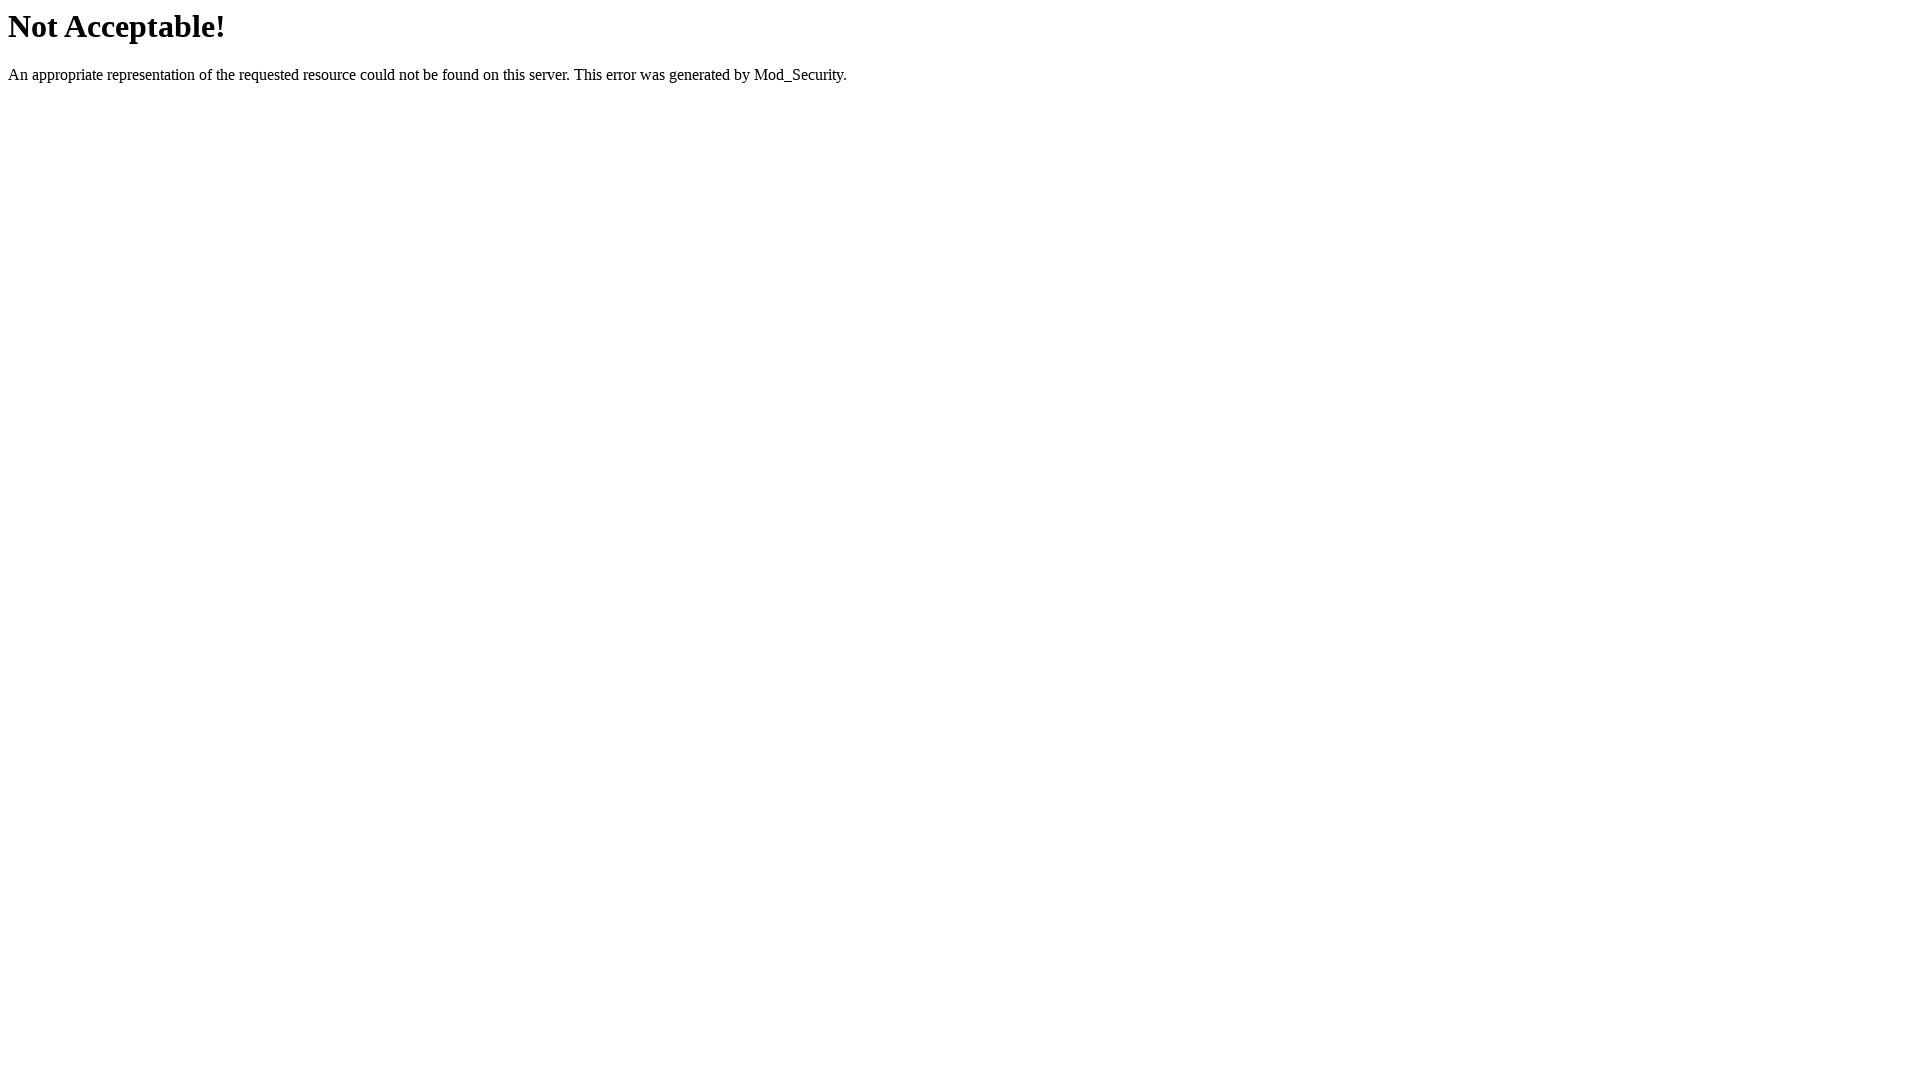

Page loaded - domcontentloaded state reached
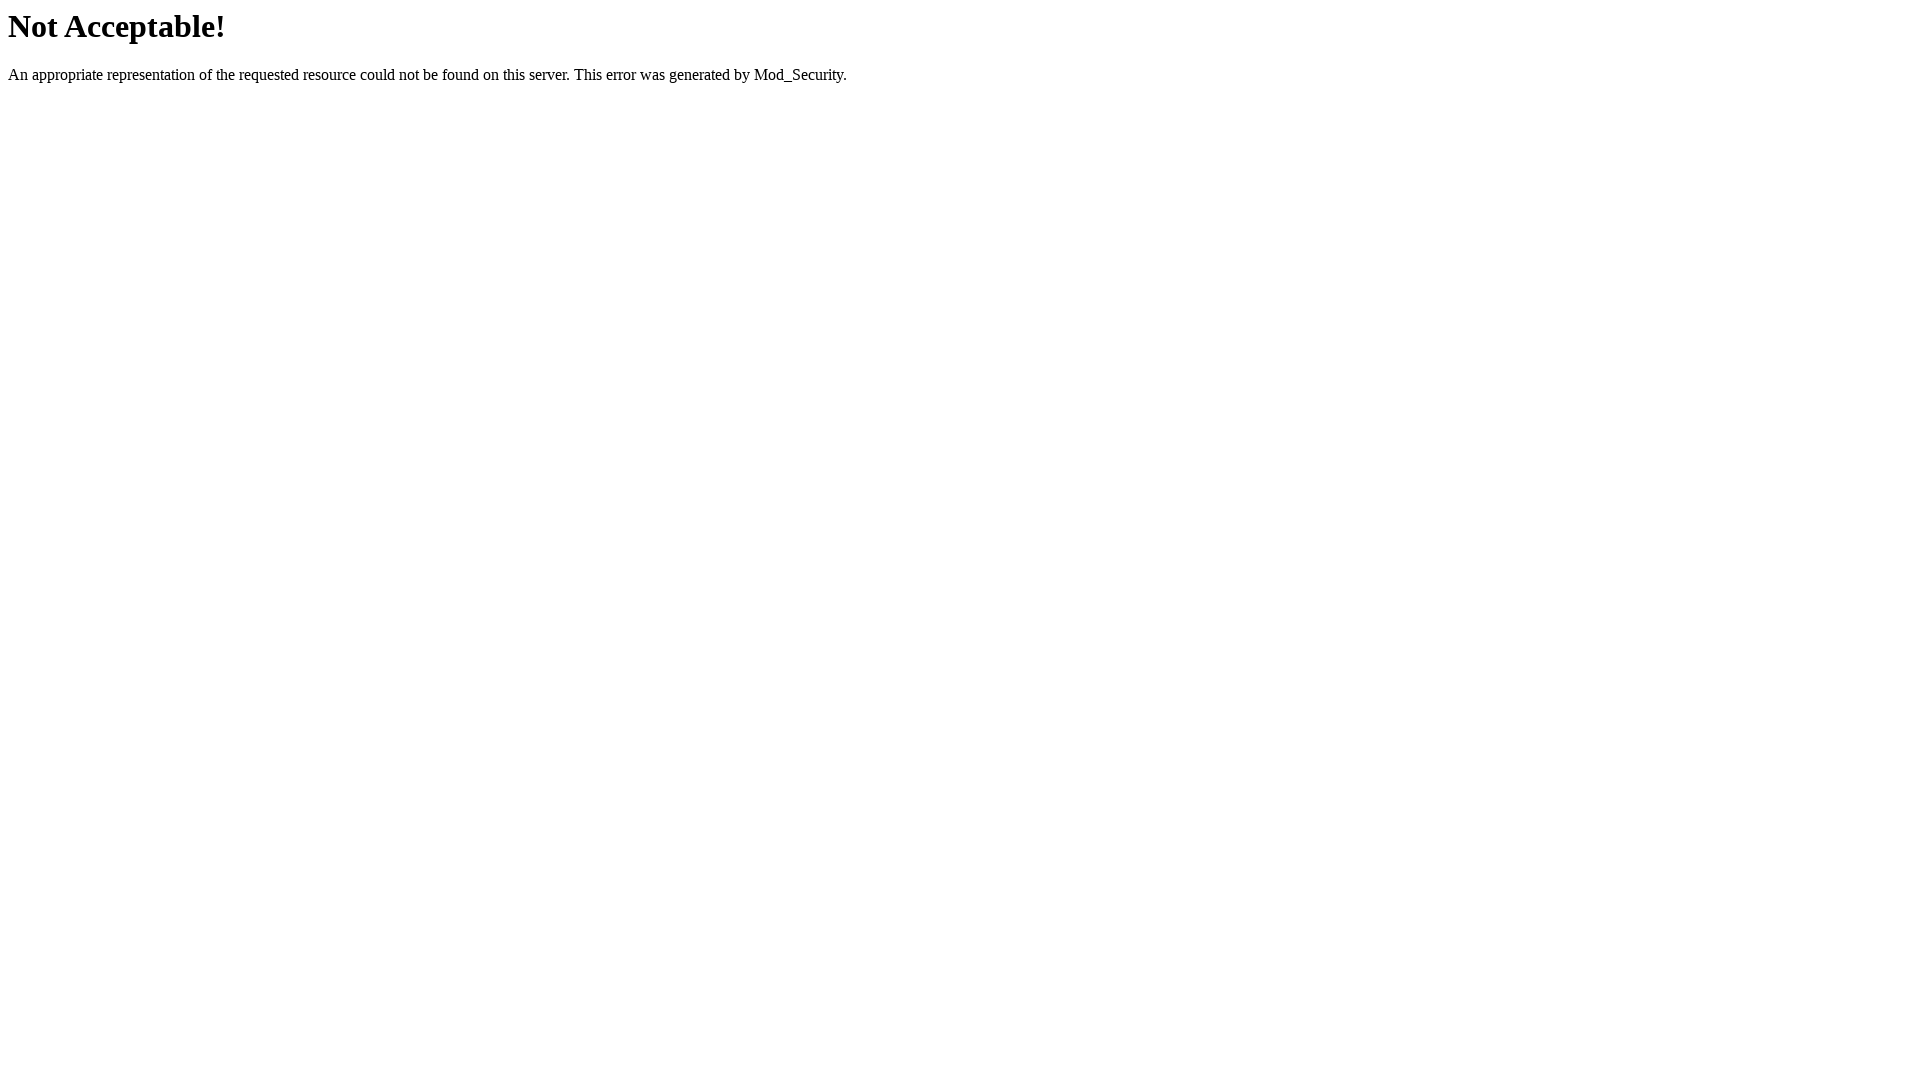

Retrieved page title: Not Acceptable!
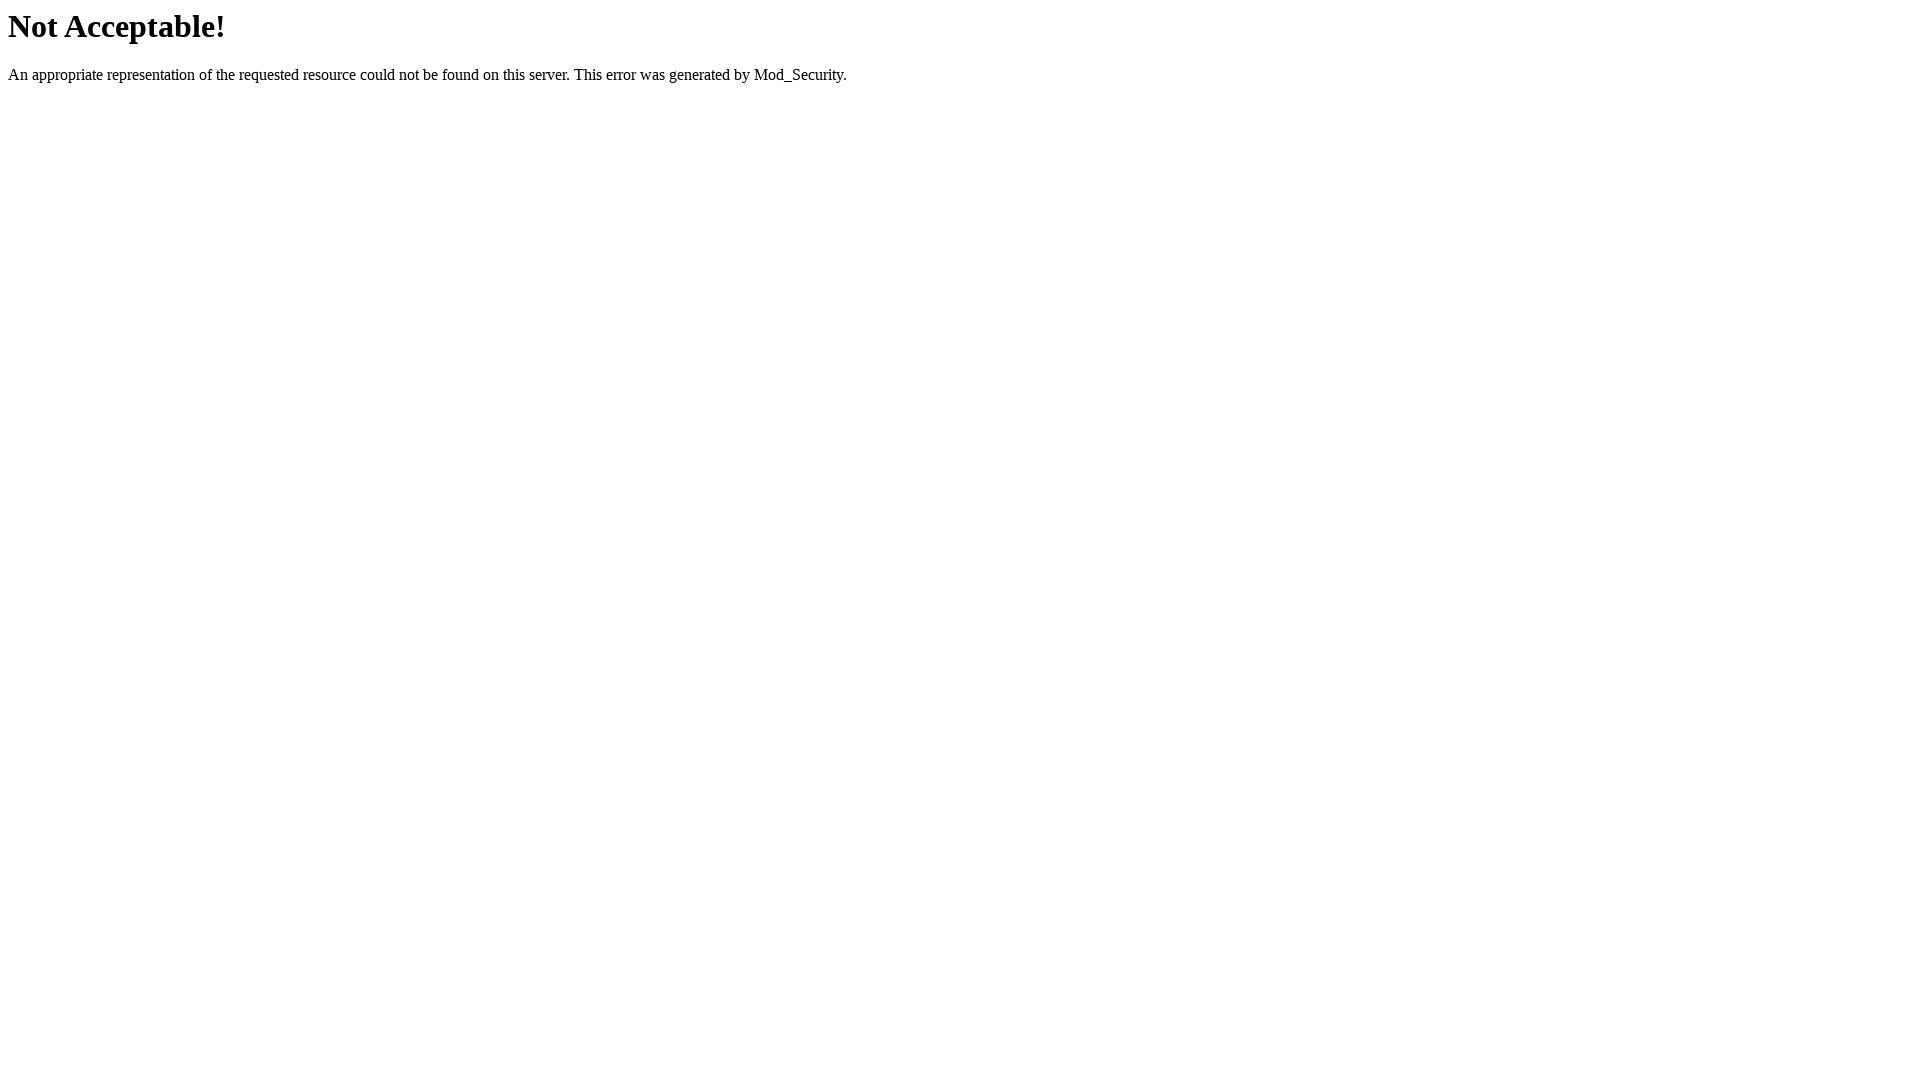

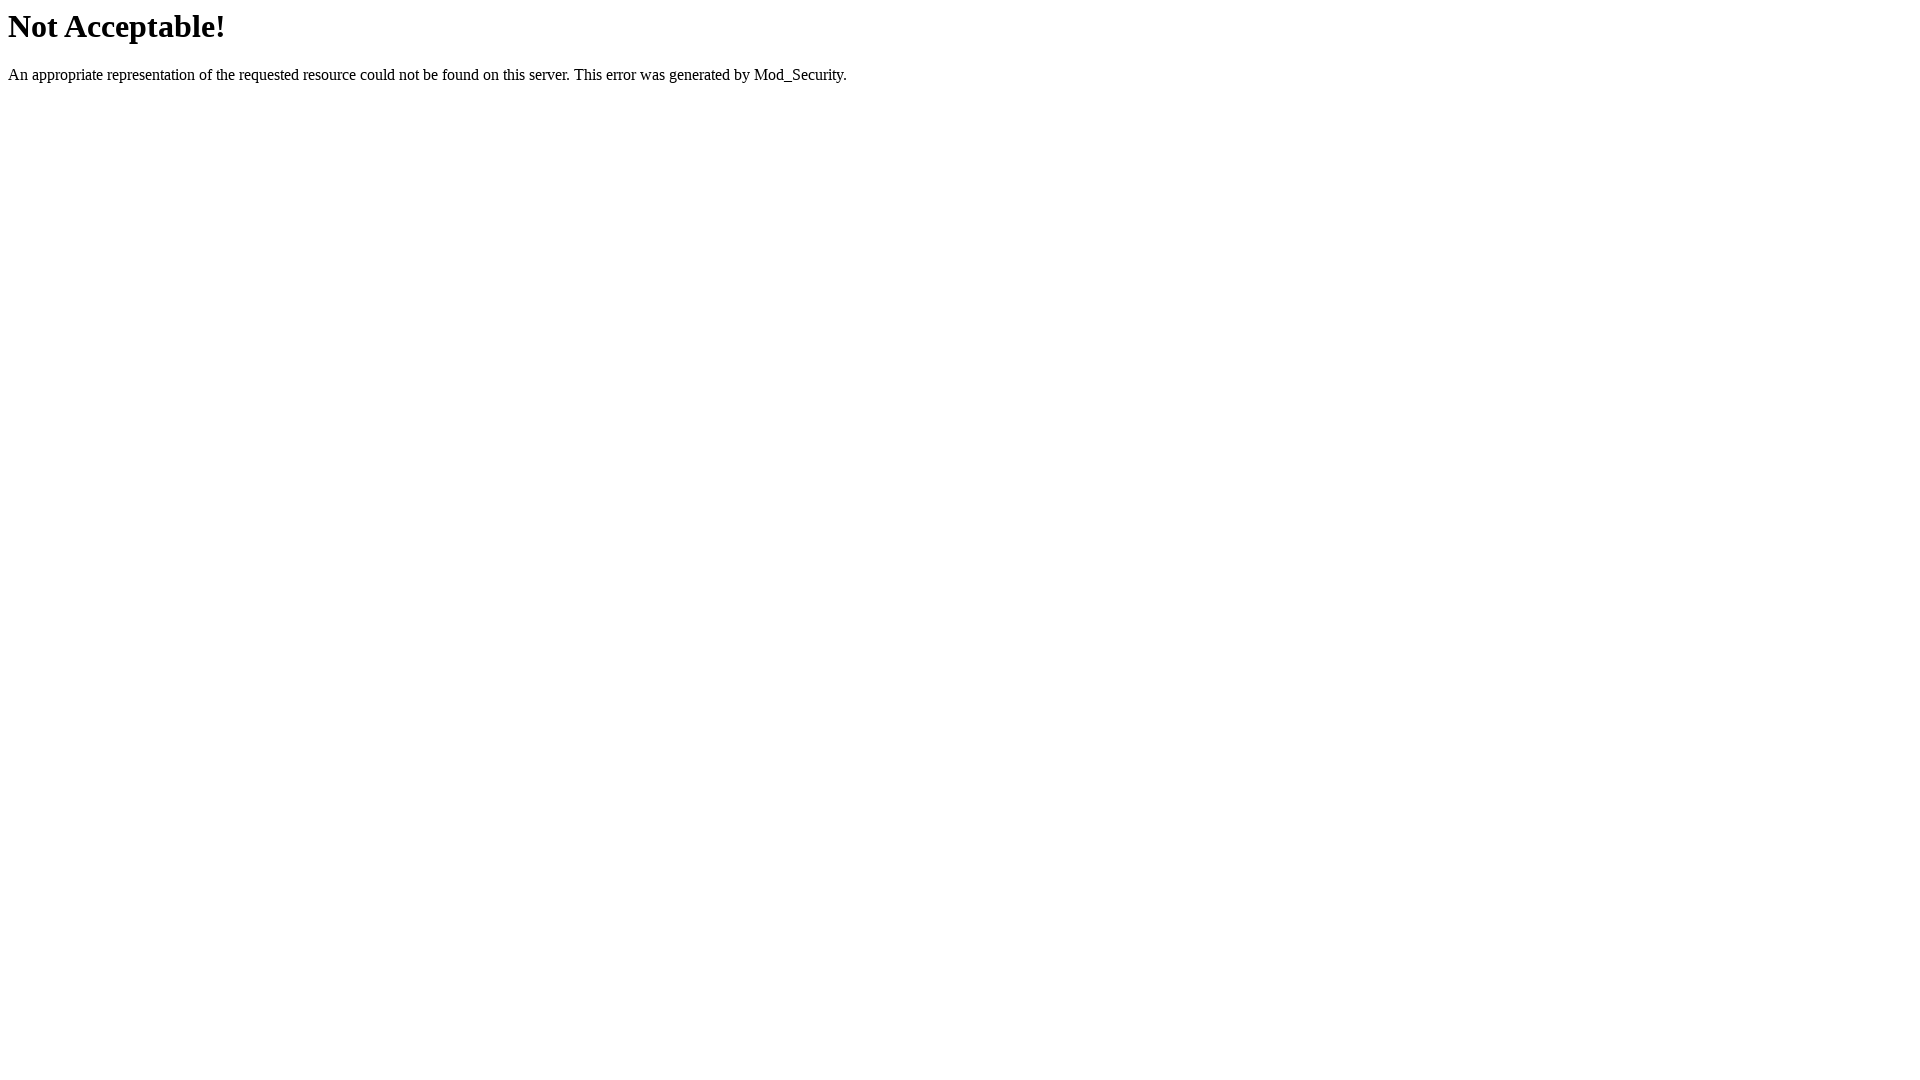